Tests dynamic loading functionality by clicking the Start button to initiate loading of a hidden element, waiting for it to appear, and verifying the "Hello World!" text is displayed.

Starting URL: https://the-internet.herokuapp.com/dynamic_loading/1

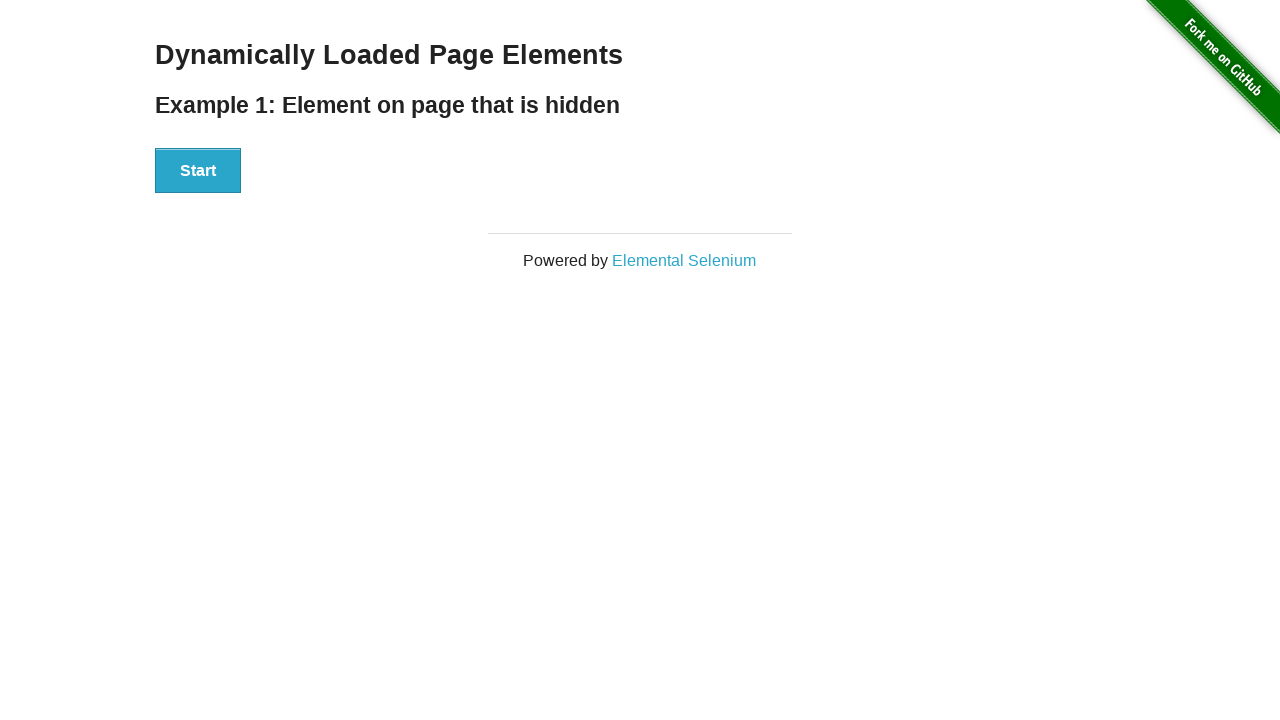

Clicked the Start button to initiate dynamic loading at (198, 171) on button:has-text('Start')
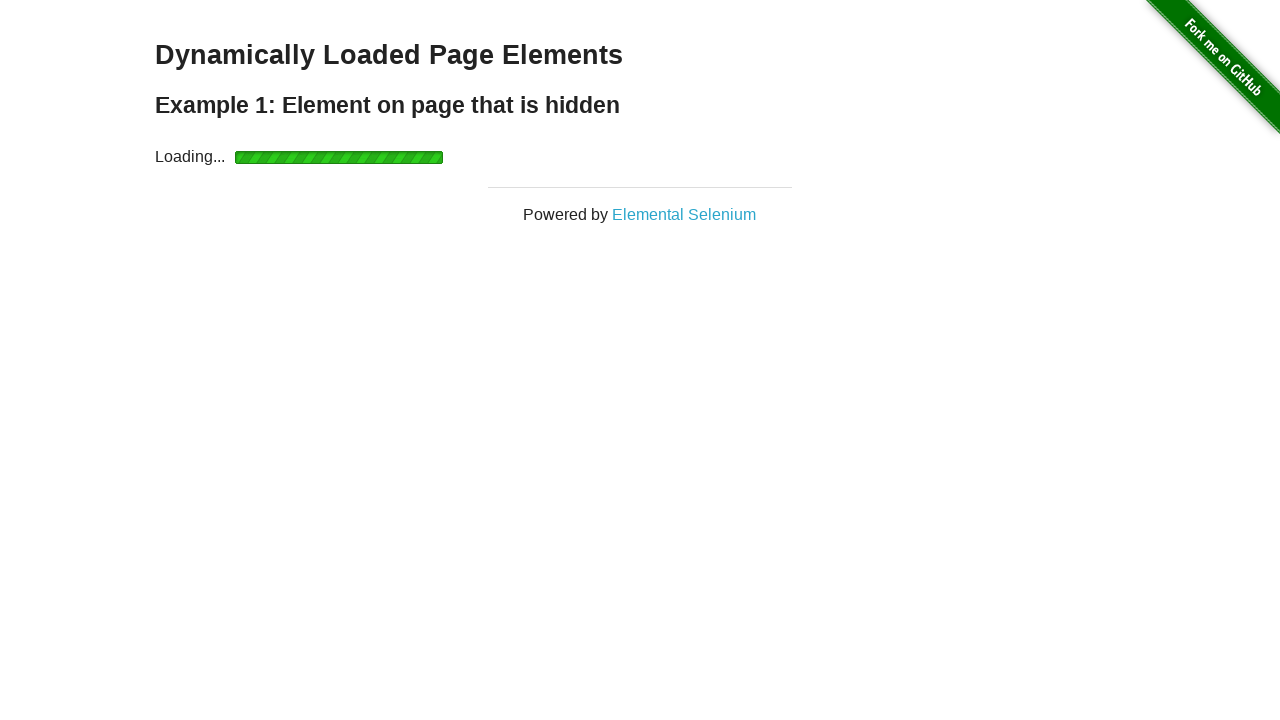

Waited for finish element to become visible
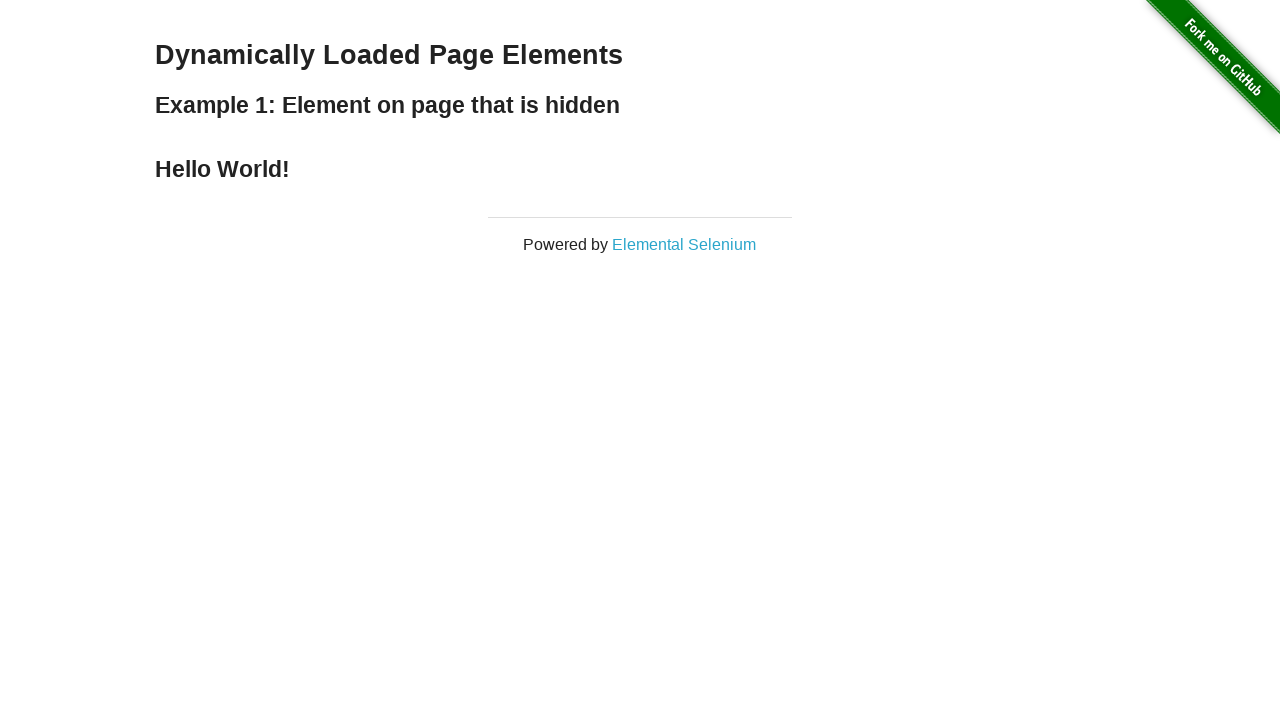

Verified that 'Hello World!' text is displayed
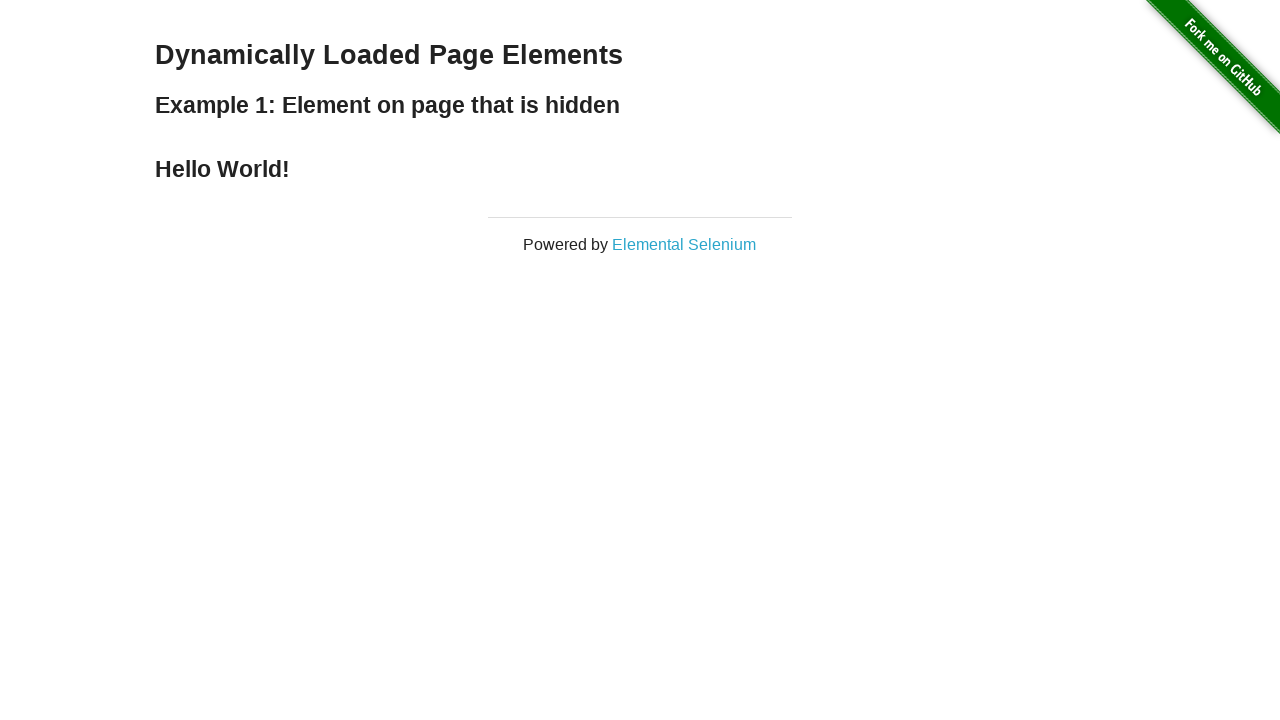

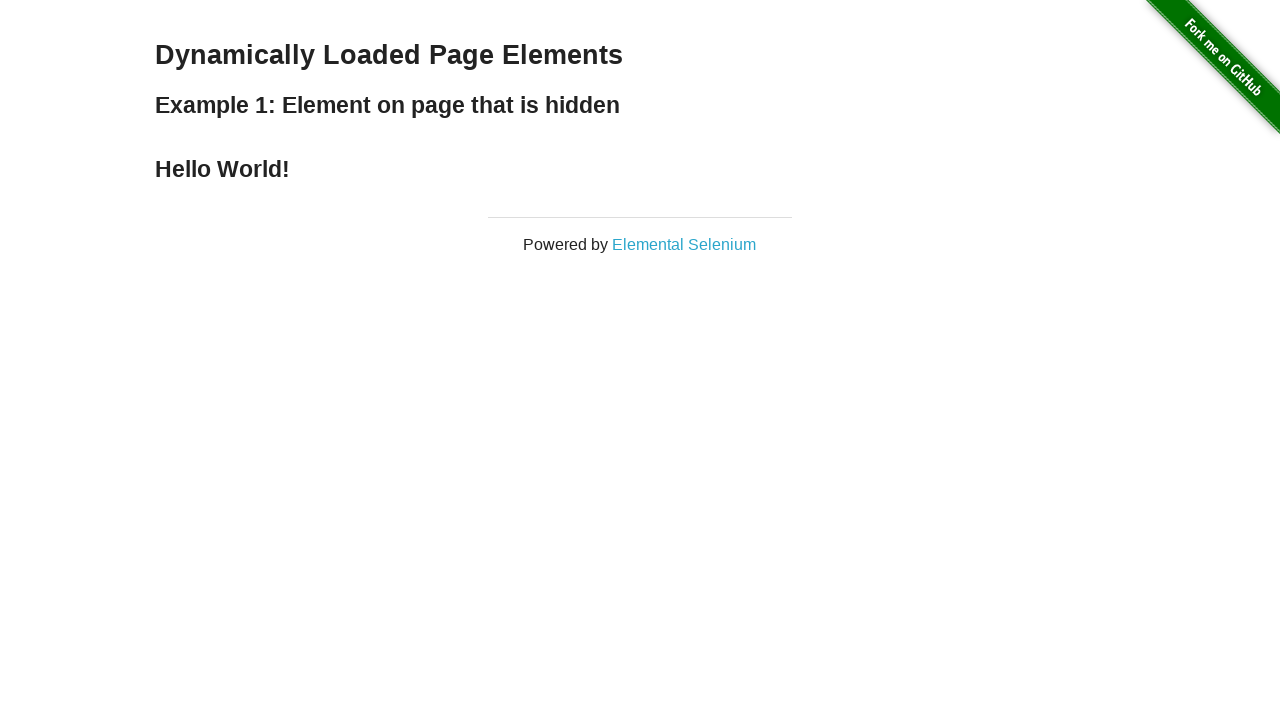